Navigates to a demo page, interacts with input elements to verify their attributes, counts links on the page, and tests browser navigation (back/forward)

Starting URL: https://seleniumbase.io/demo_page

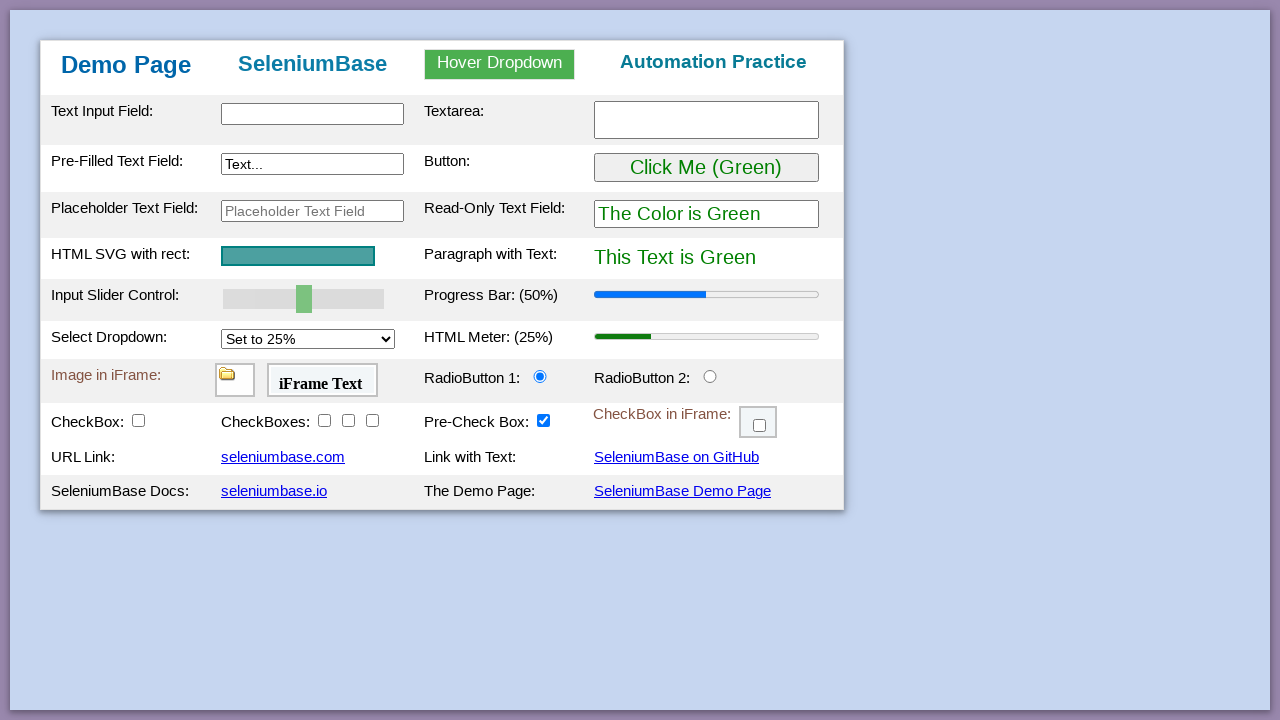

Navigated to hidden layers test page
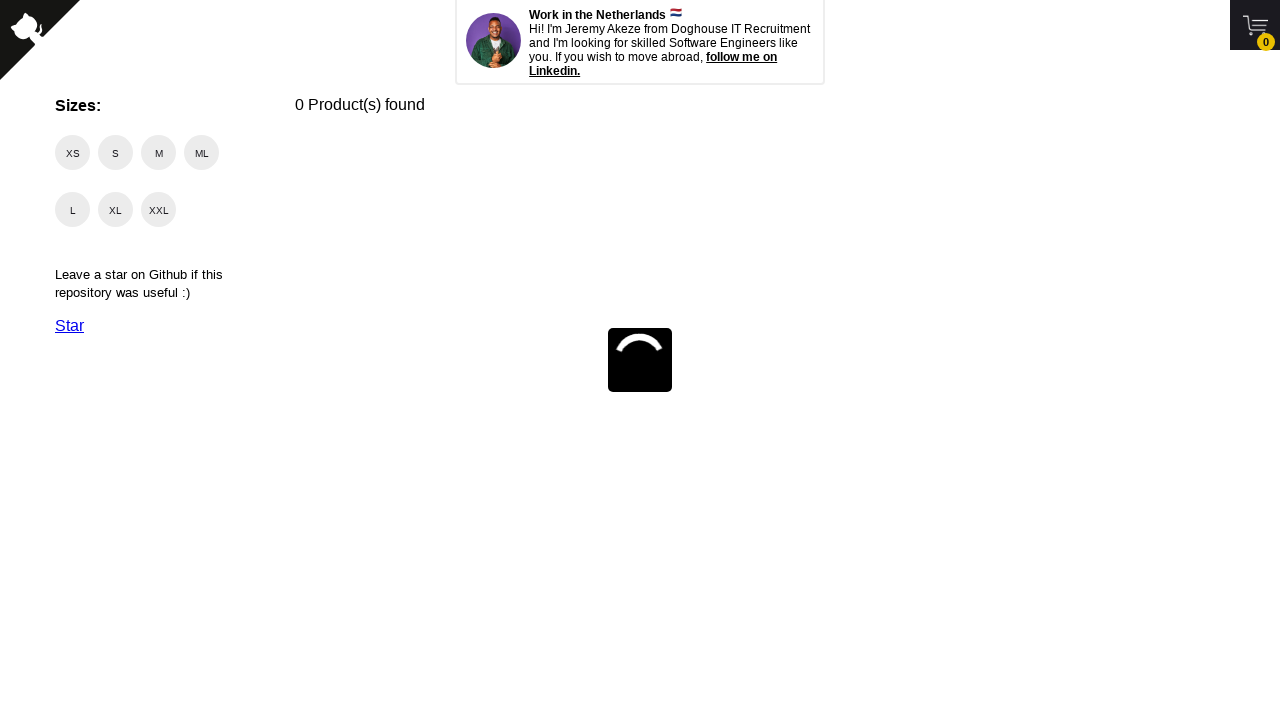

Clicked green button for the first time
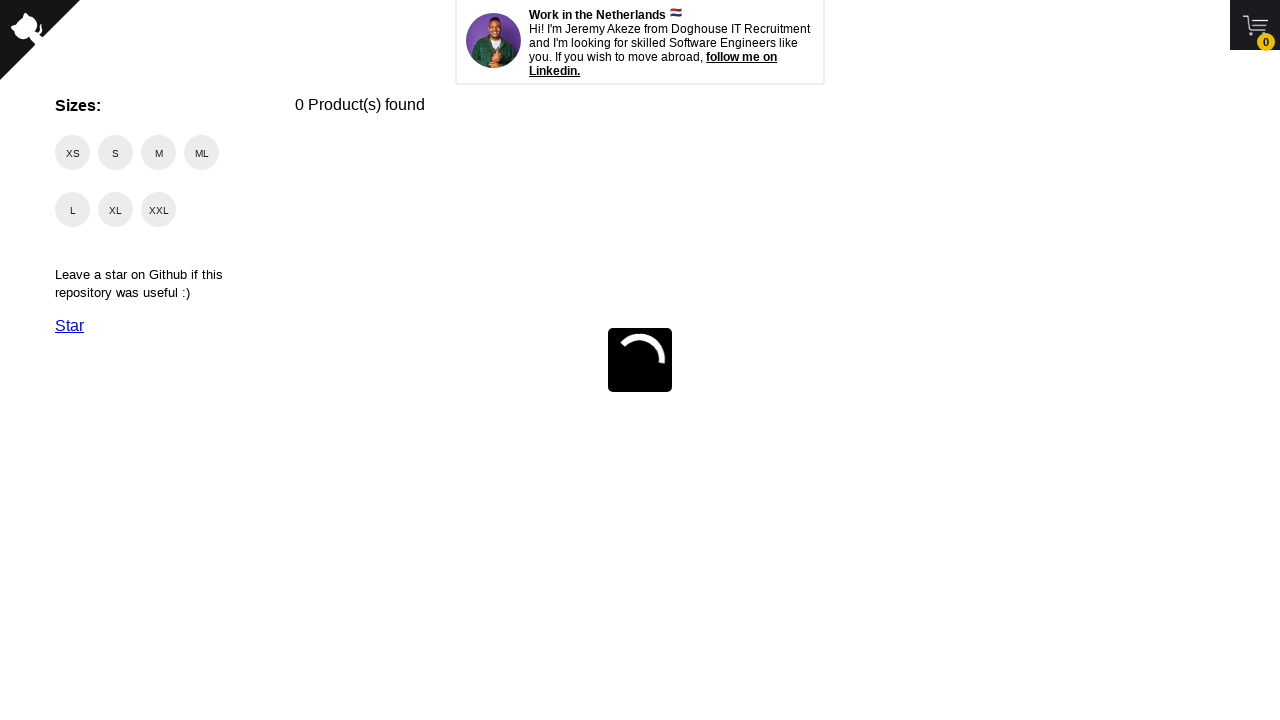

Second click on green button failed as expected due to overlapping element
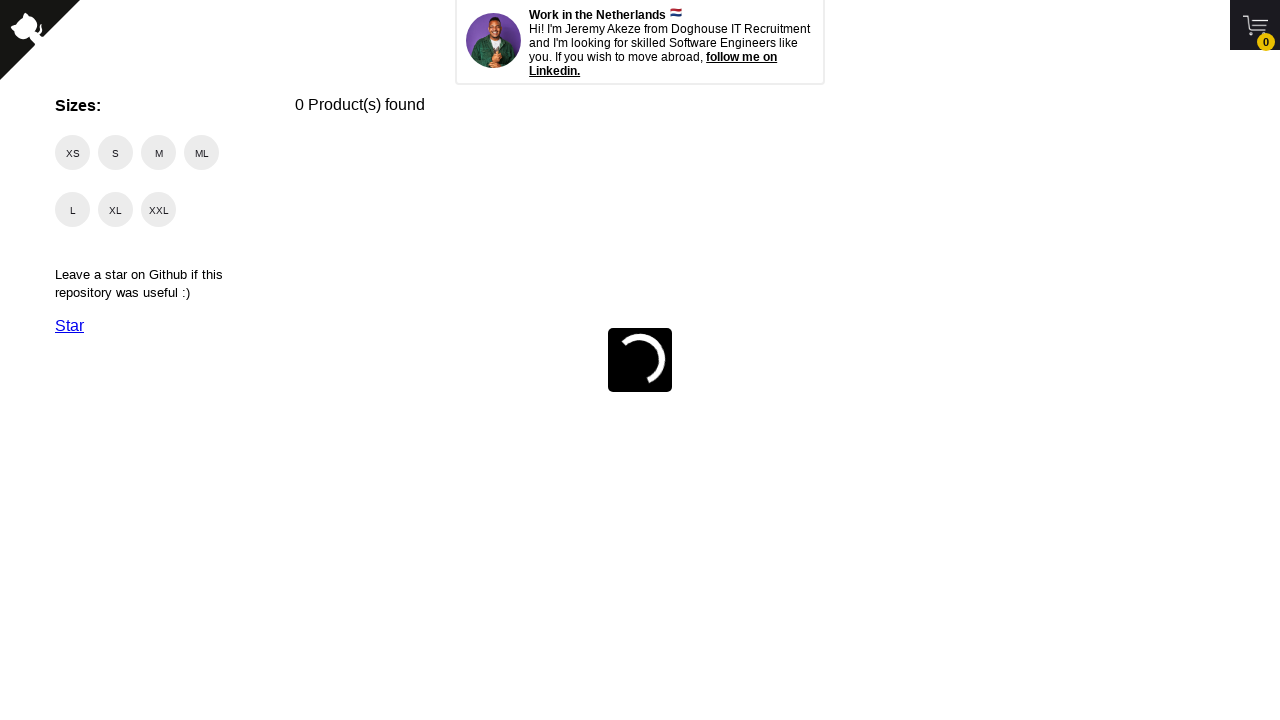

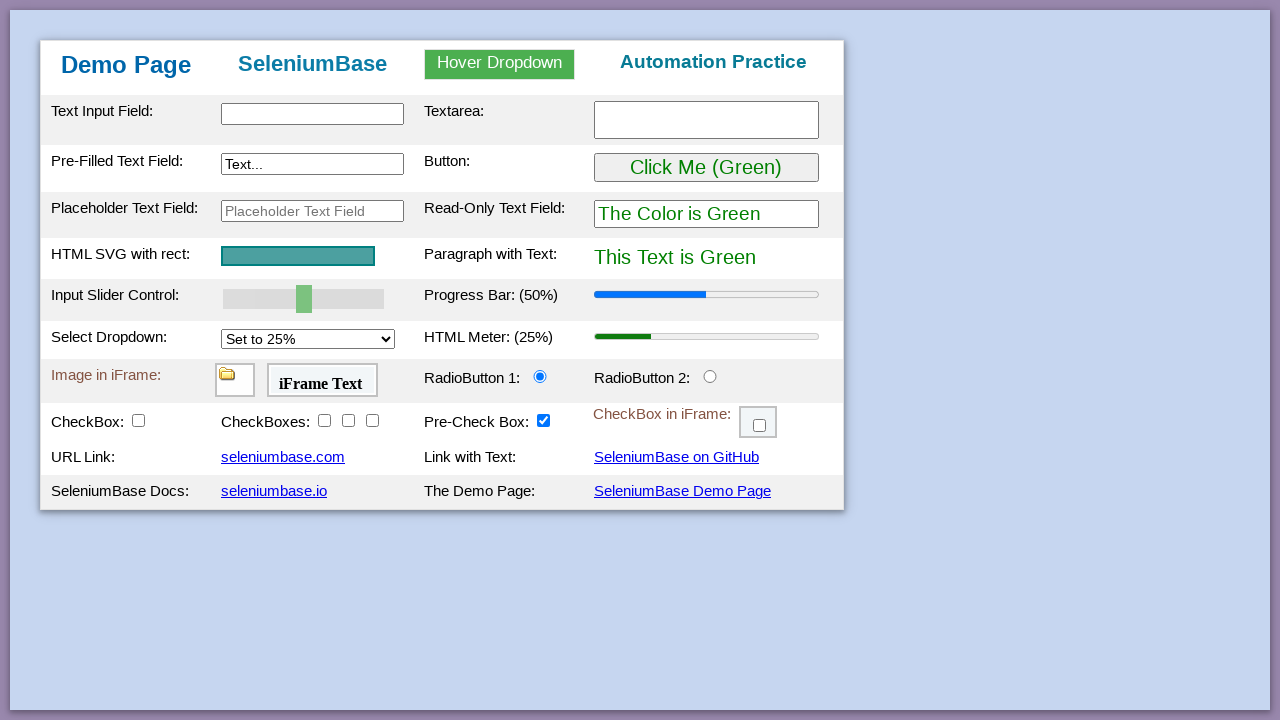